Tests registration form password confirmation validation with mismatched passwords

Starting URL: https://alada.vn/tai-khoan/dang-ky.html/

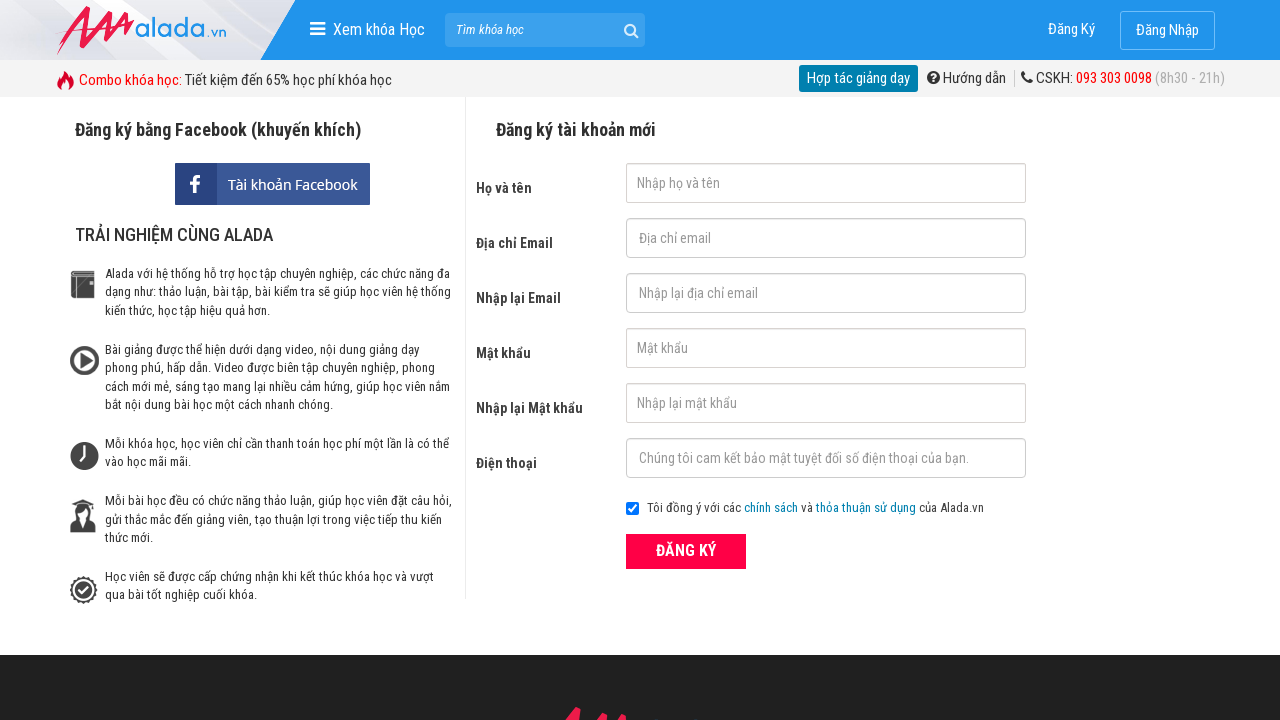

Filled first name field with 'Trong' on //input[@id='txtFirstname']
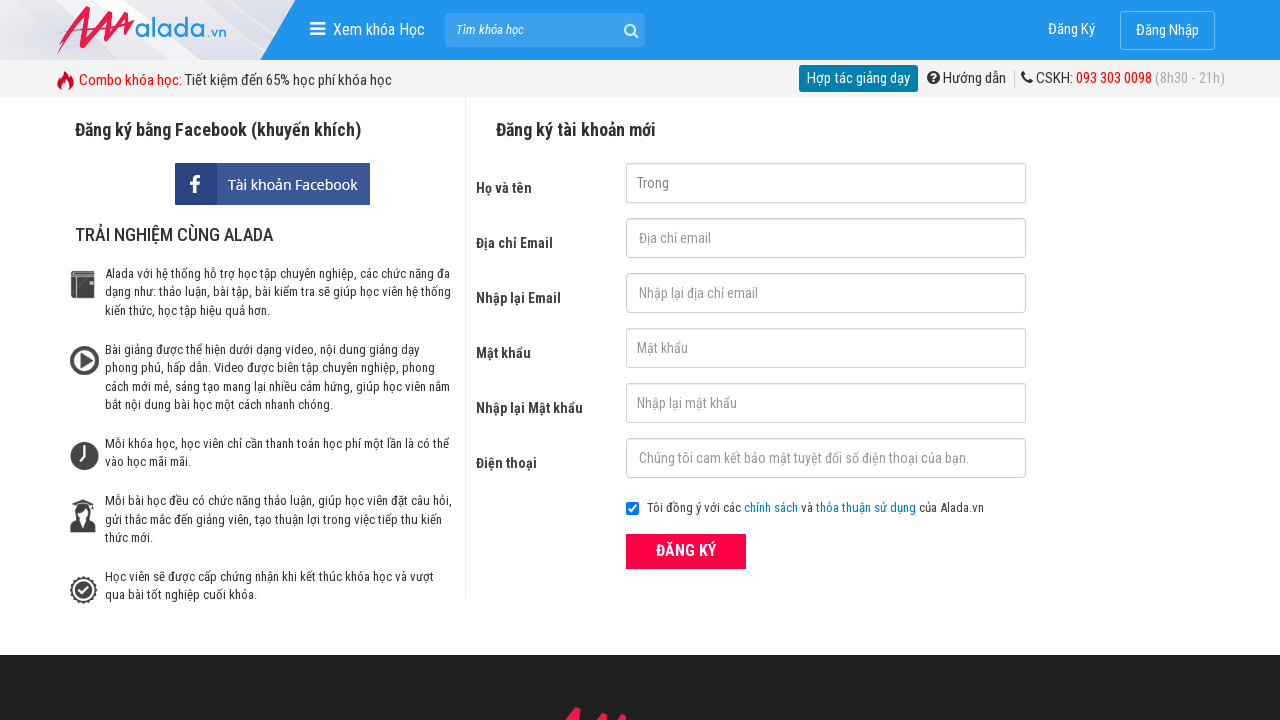

Filled email field with 'trong@yahoo.com' on //input[@id='txtEmail']
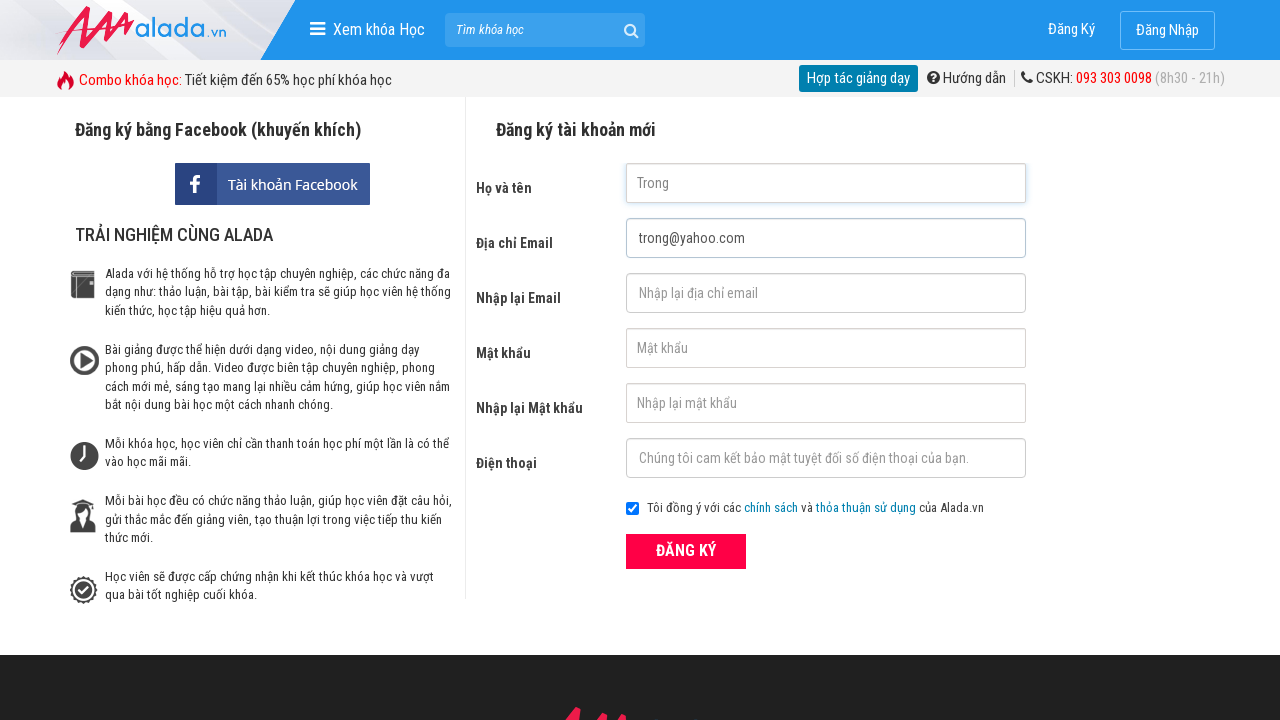

Filled confirm email field with 'trong@yahoo.com' on //input[@id='txtCEmail']
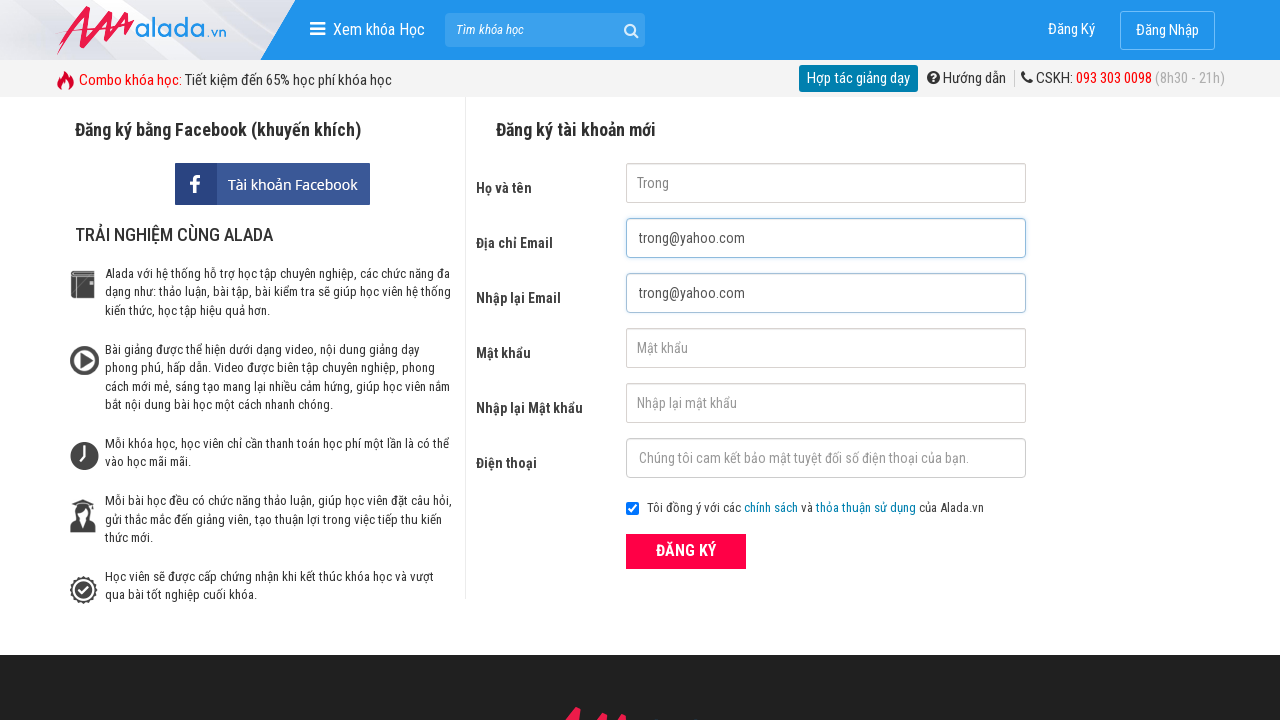

Filled password field with '123456' on //input[@id='txtPassword']
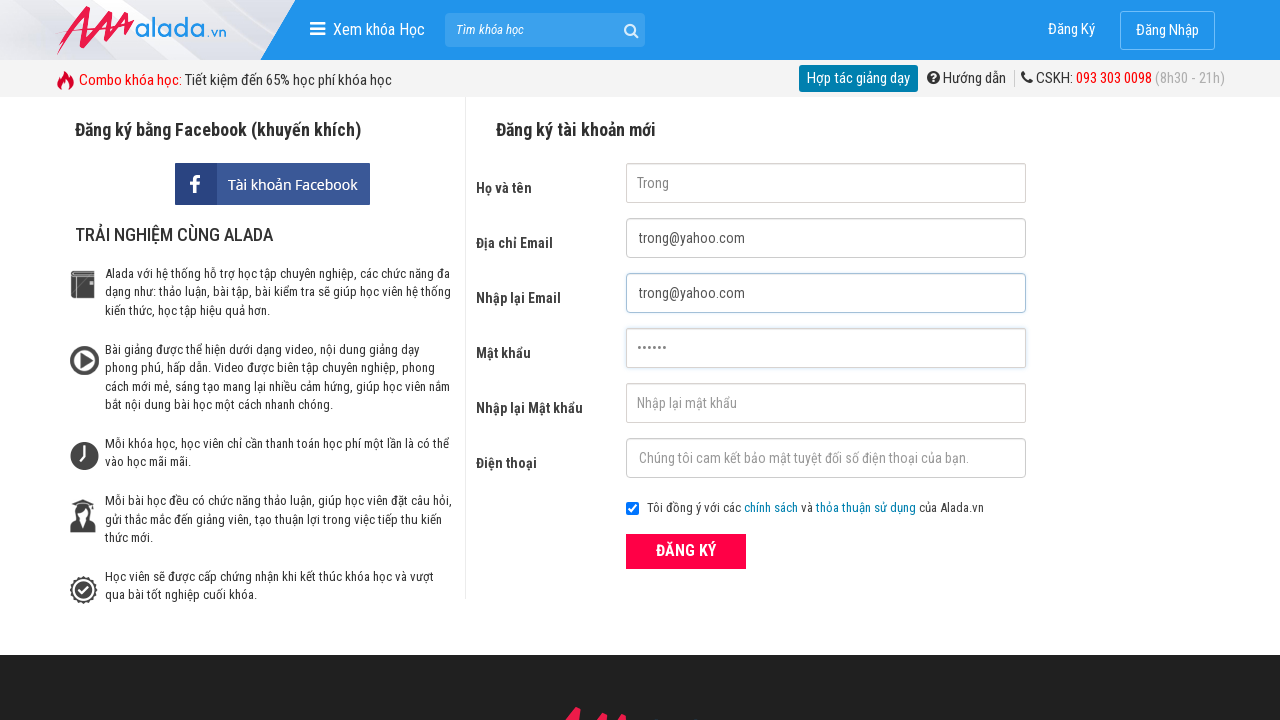

Filled confirm password field with '123457' (mismatched) on //input[@id='txtCPassword']
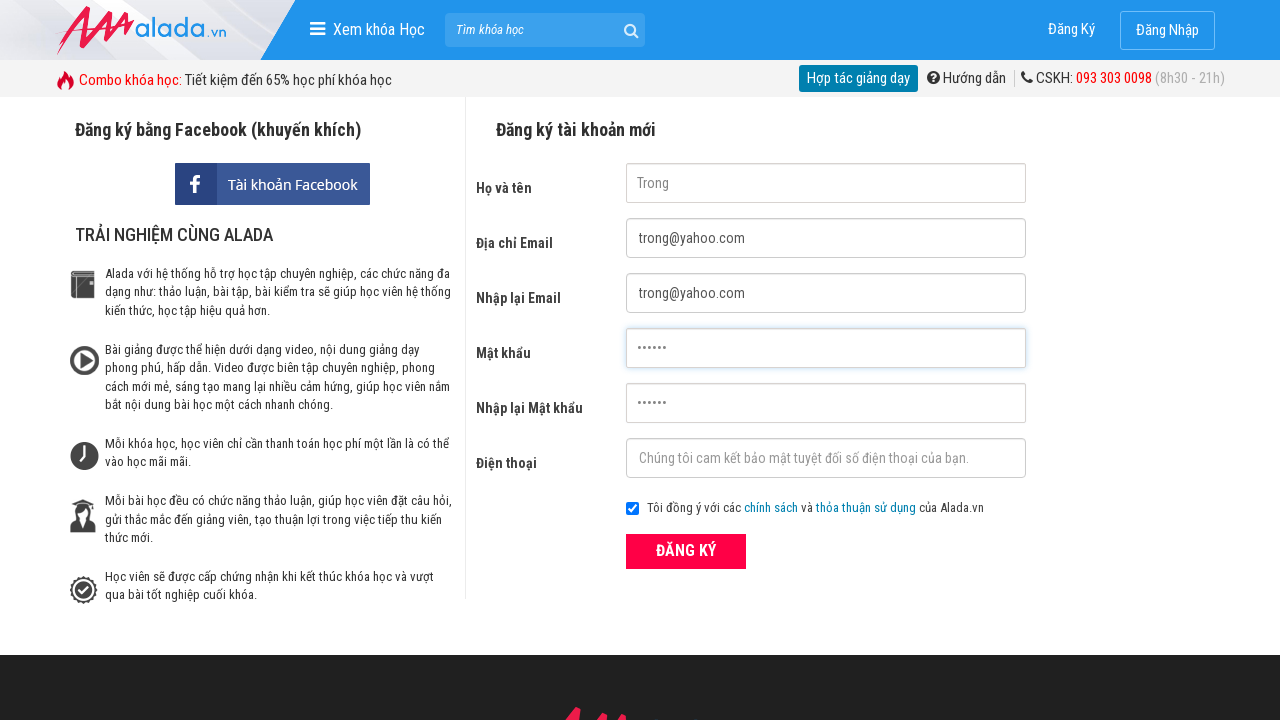

Clicked submit button to register at (686, 551) on xpath=//div[@class='field_btn']//button[@type='submit']
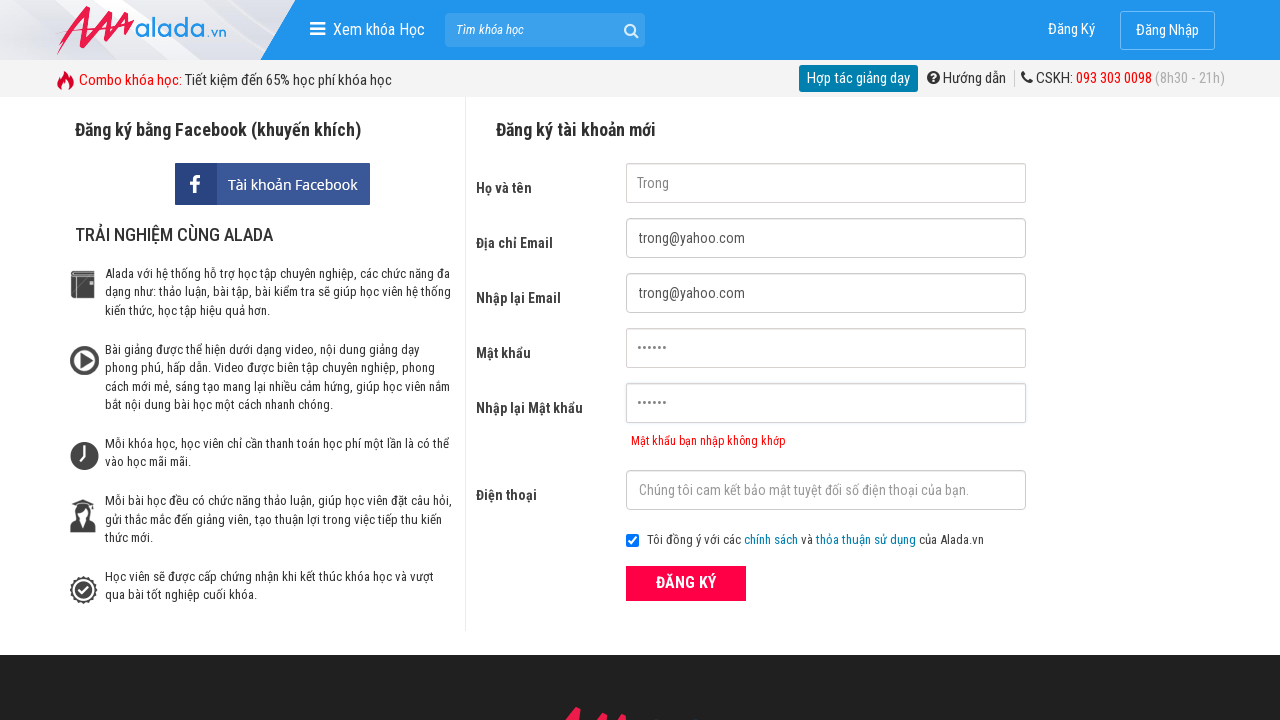

Password confirmation error message appeared
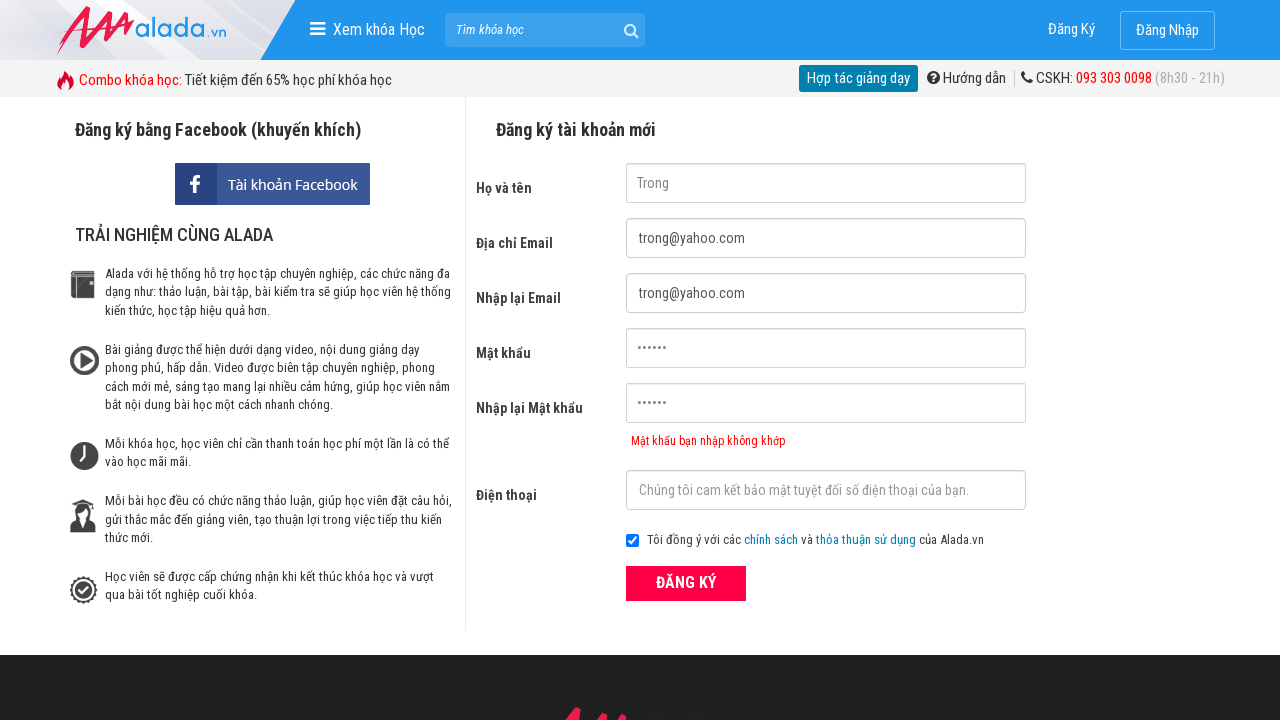

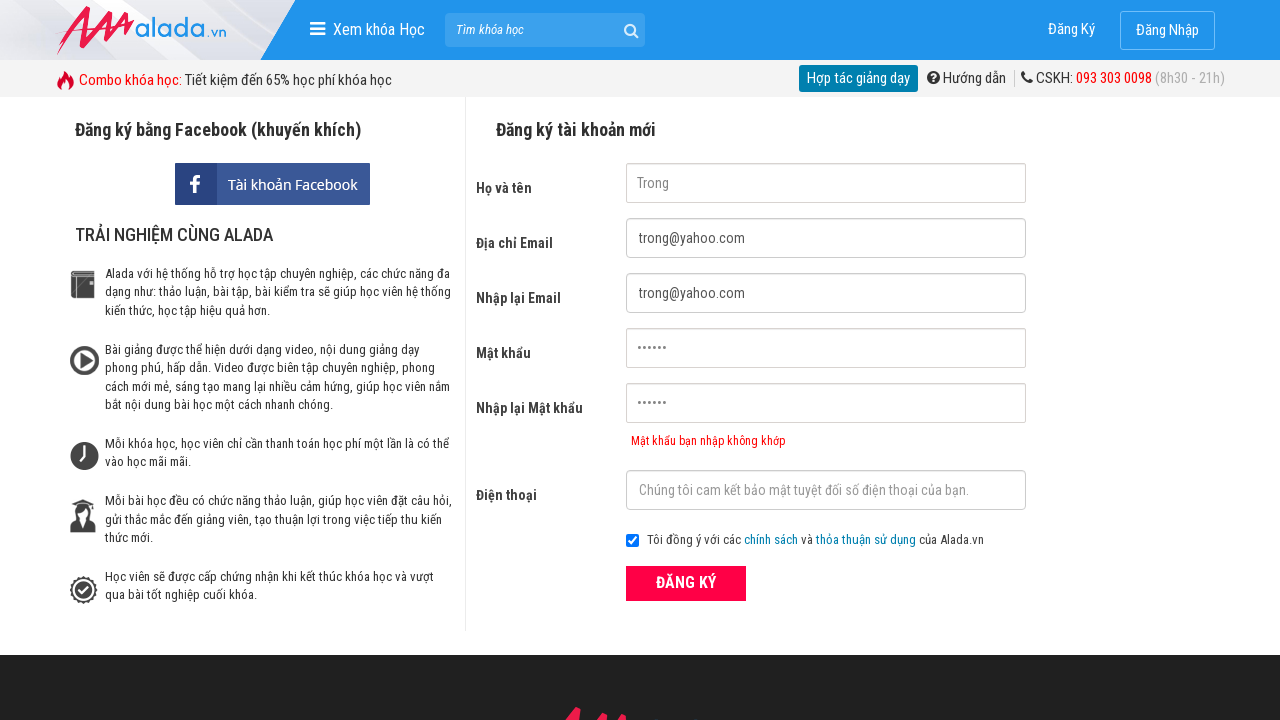